Tests a flight booking practice form by selecting one-way trip, choosing origin (Delhi) and destination (Chennai) airports, toggling to round trip, enabling senior citizen discount, and incrementing adult passenger count to 5.

Starting URL: https://rahulshettyacademy.com/dropdownsPractise/

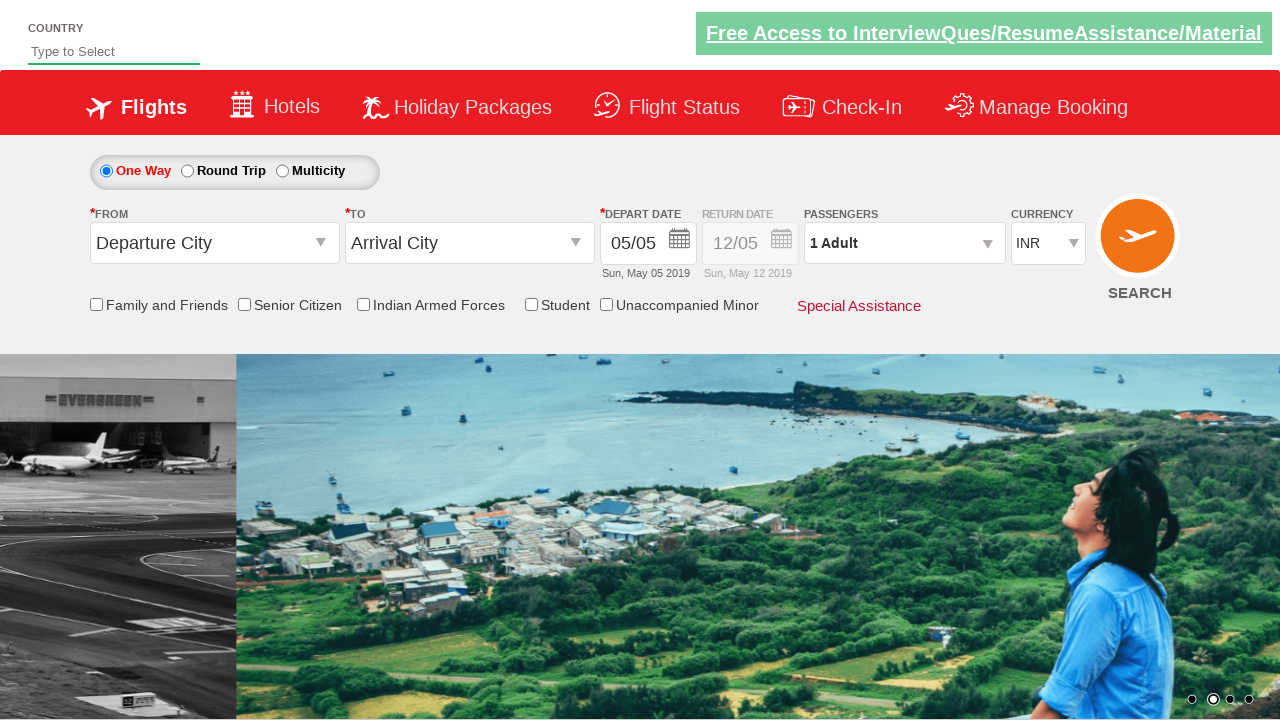

Selected one-way trip radio button at (106, 171) on #ctl00_mainContent_rbtnl_Trip_0
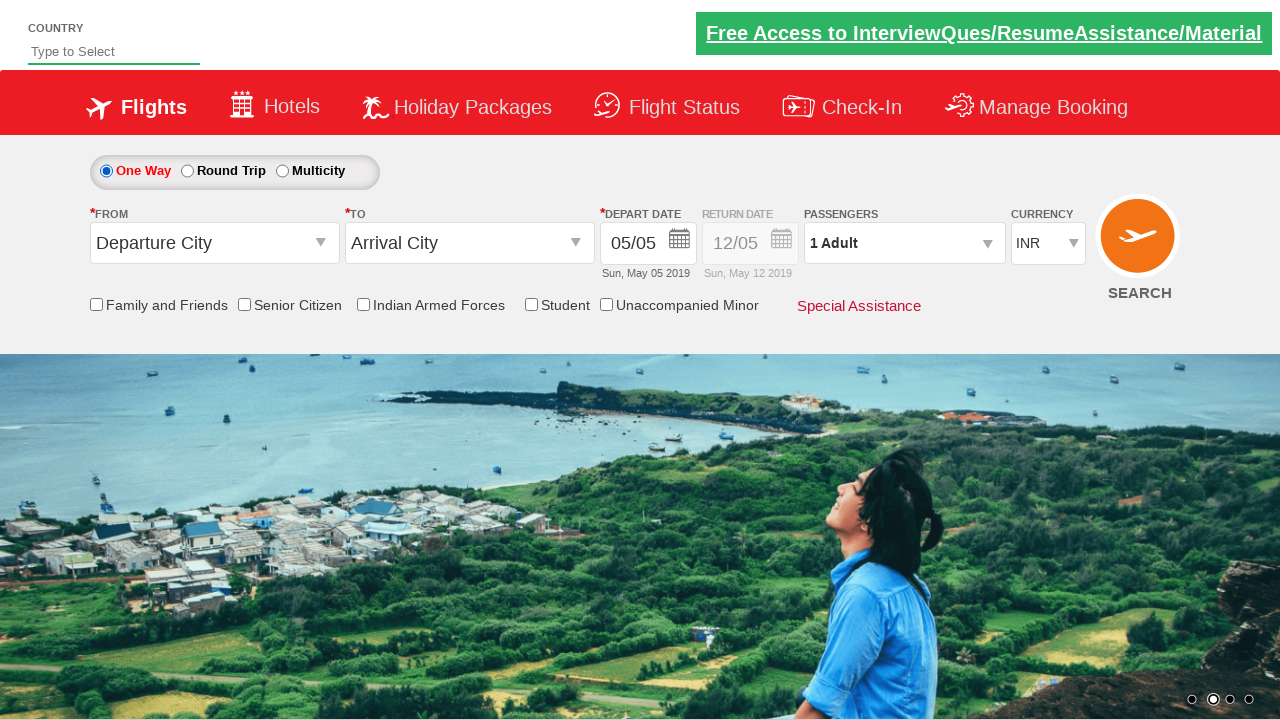

Clicked origin airport dropdown at (214, 243) on #ctl00_mainContent_ddl_originStation1_CTXT
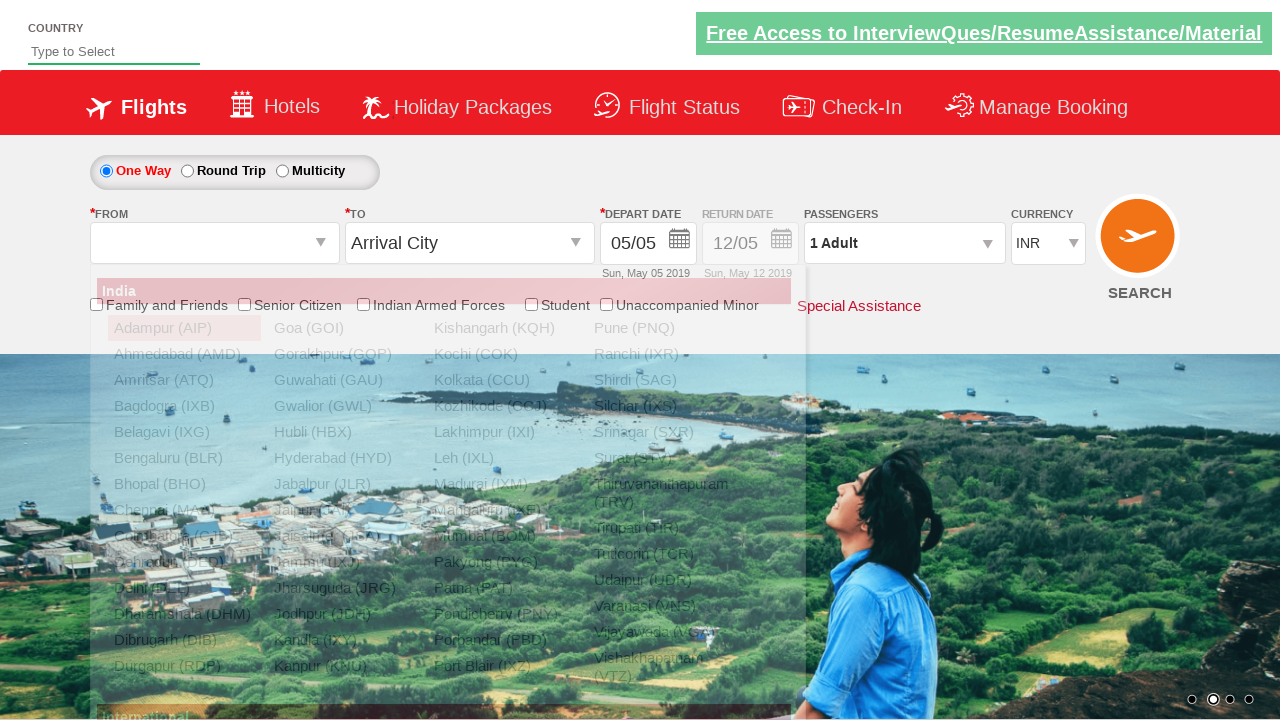

Selected Delhi (DEL) as origin airport at (184, 588) on a[value='DEL']
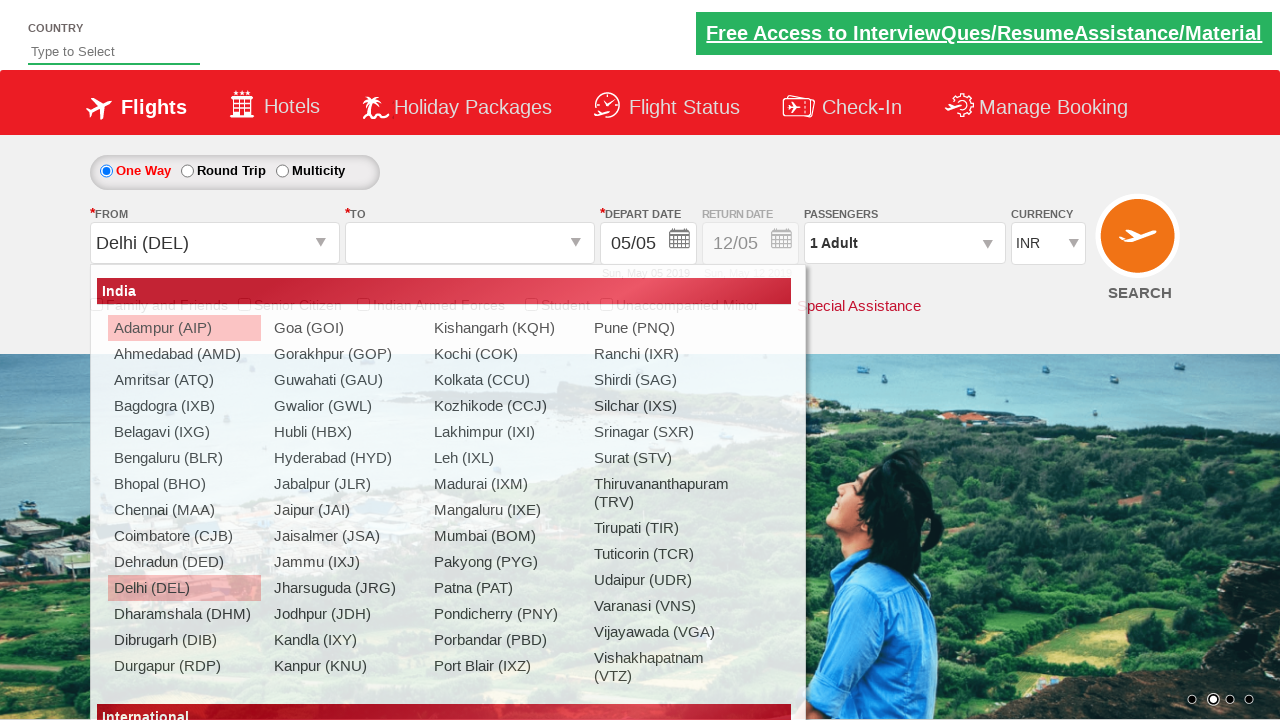

Waited for destination dropdown to be ready
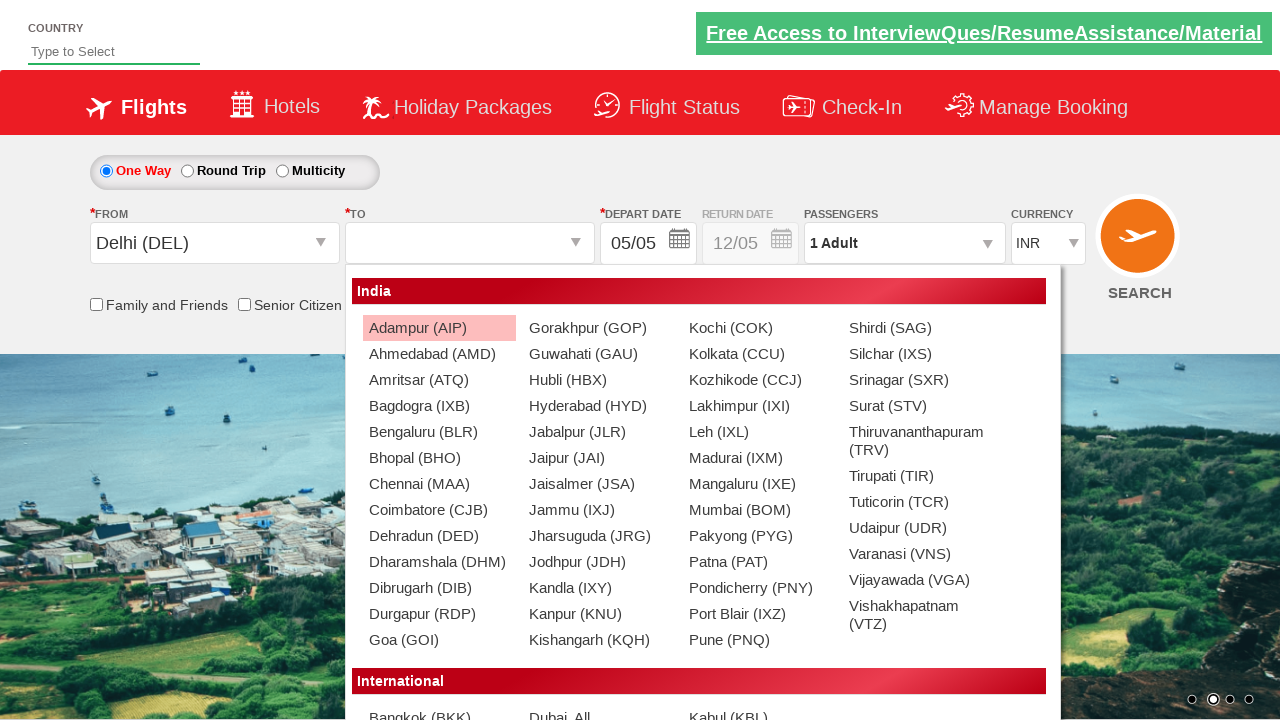

Selected Chennai (MAA) as destination airport at (439, 484) on xpath=//div[@id='glsctl00_mainContent_ddl_destinationStation1_CTNR']//a[@value='
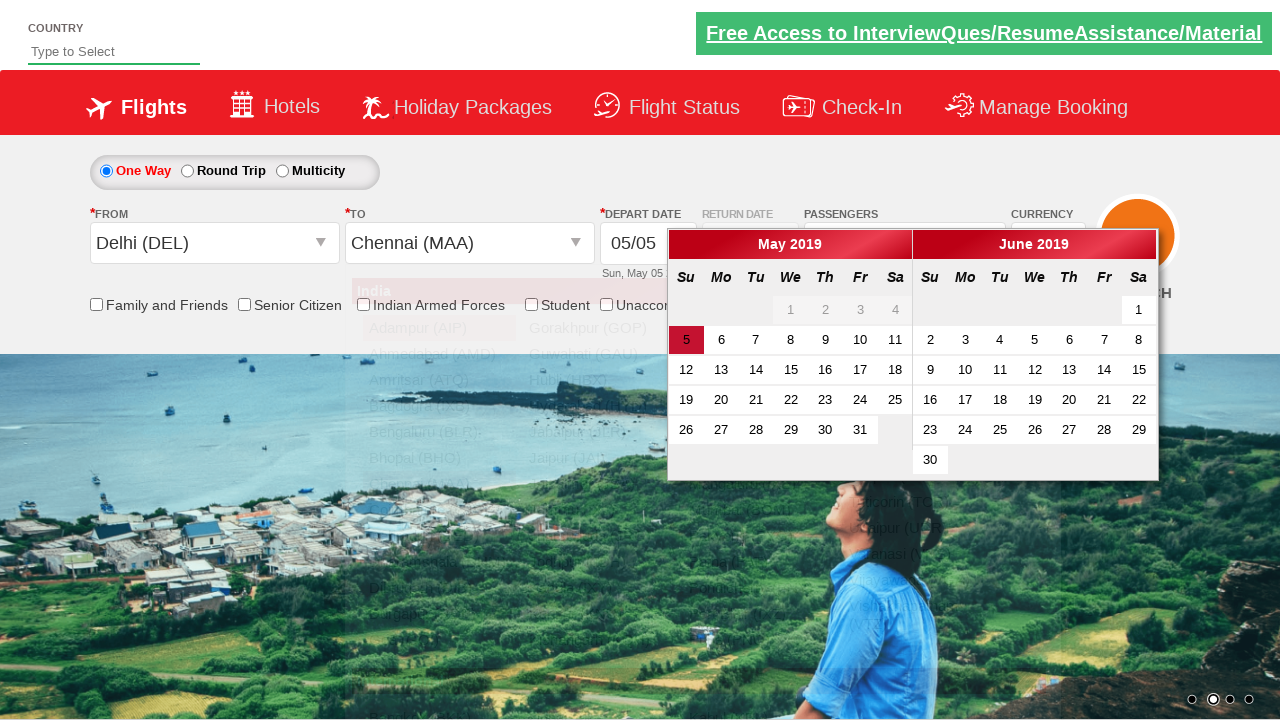

Selected round trip radio button at (187, 171) on #ctl00_mainContent_rbtnl_Trip_1
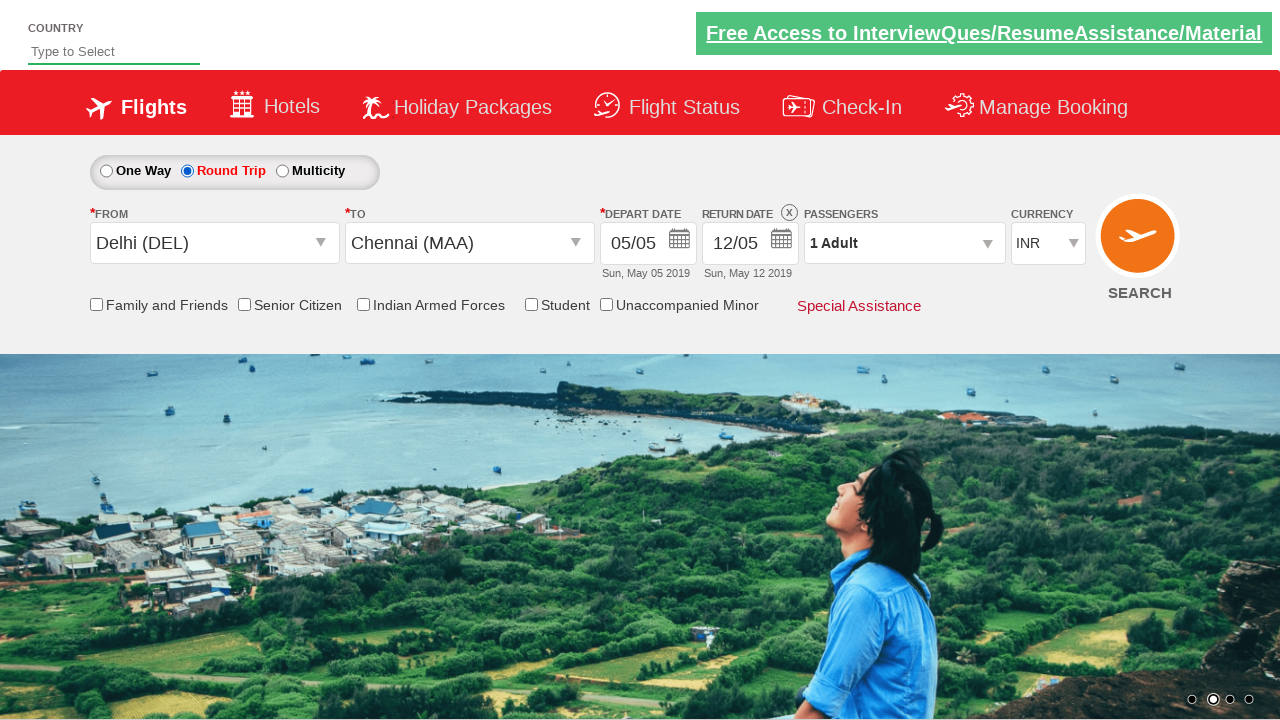

Enabled senior citizen discount checkbox at (244, 304) on input#ctl00_mainContent_chk_SeniorCitizenDiscount
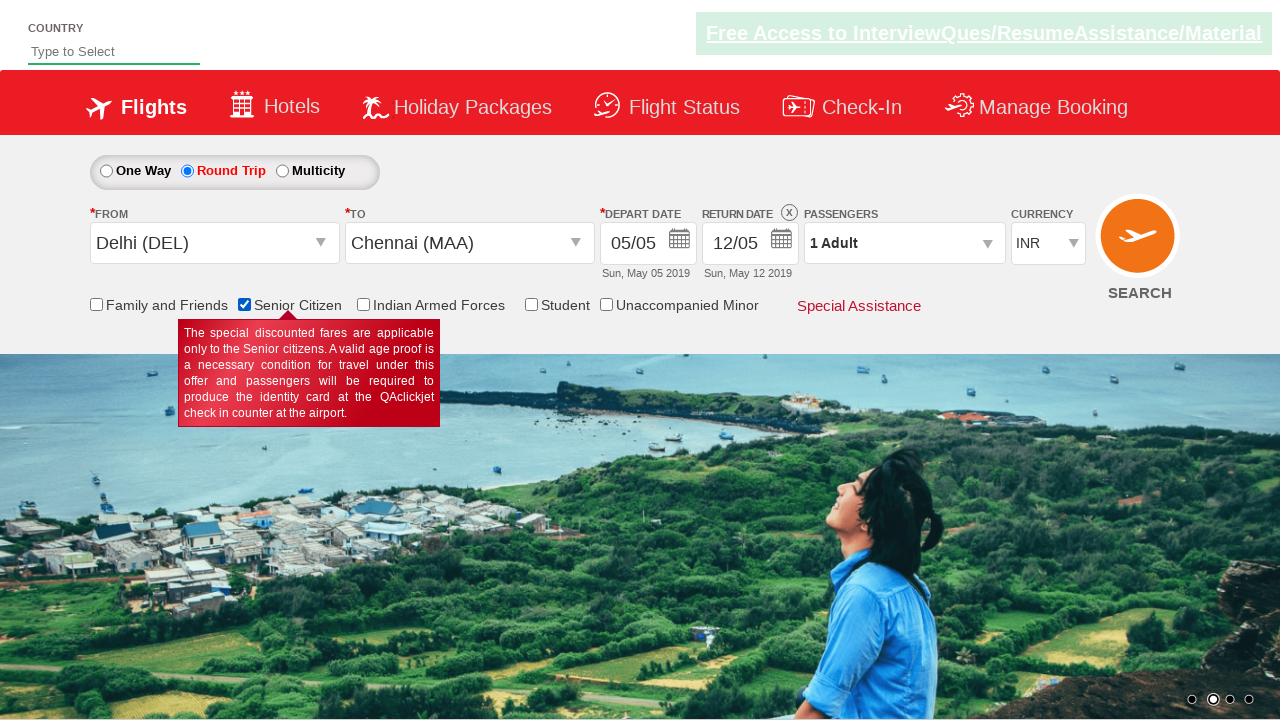

Clicked passenger information dropdown at (904, 243) on #divpaxinfo
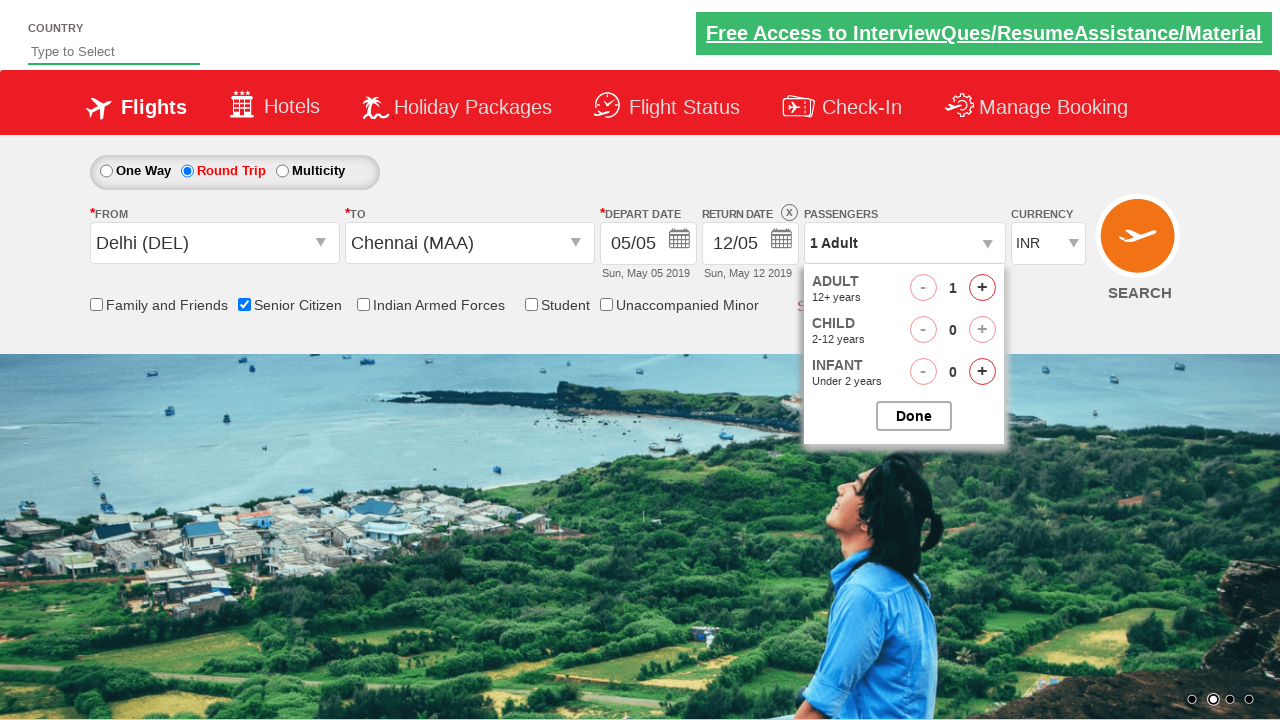

Waited for passenger dropdown to appear
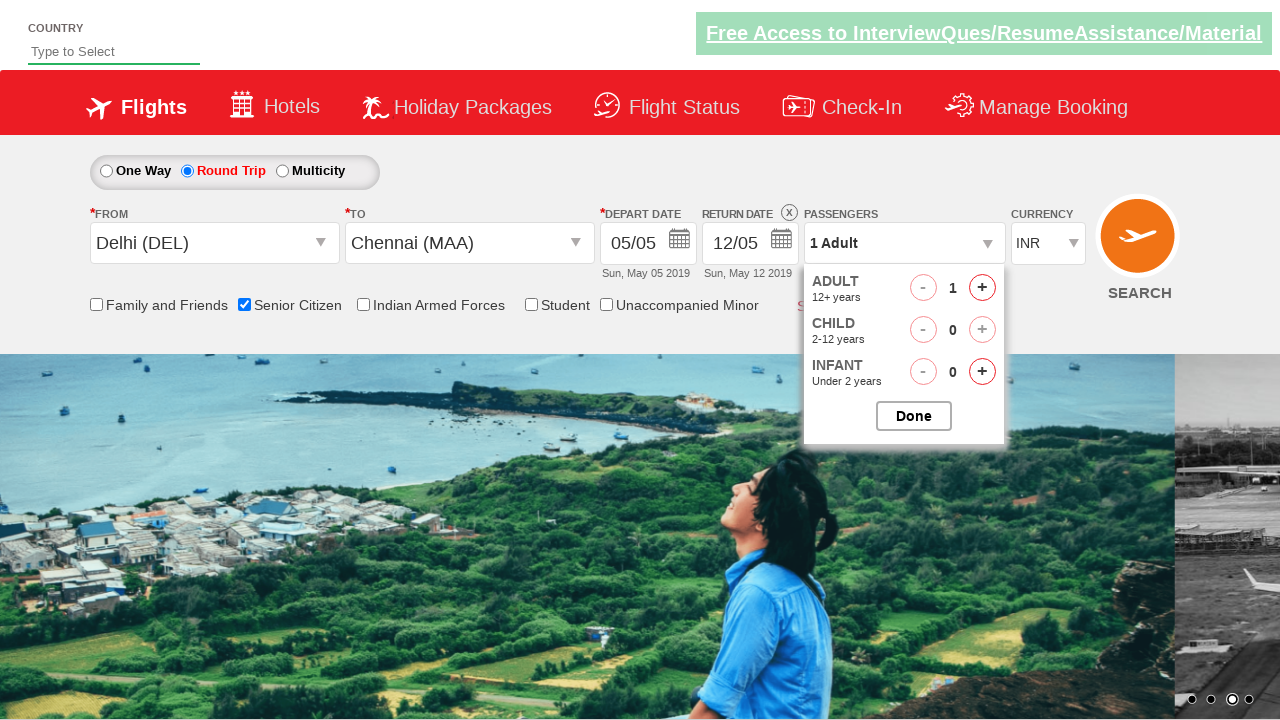

Incremented adult passenger count (iteration 1 of 4) at (982, 288) on #hrefIncAdt
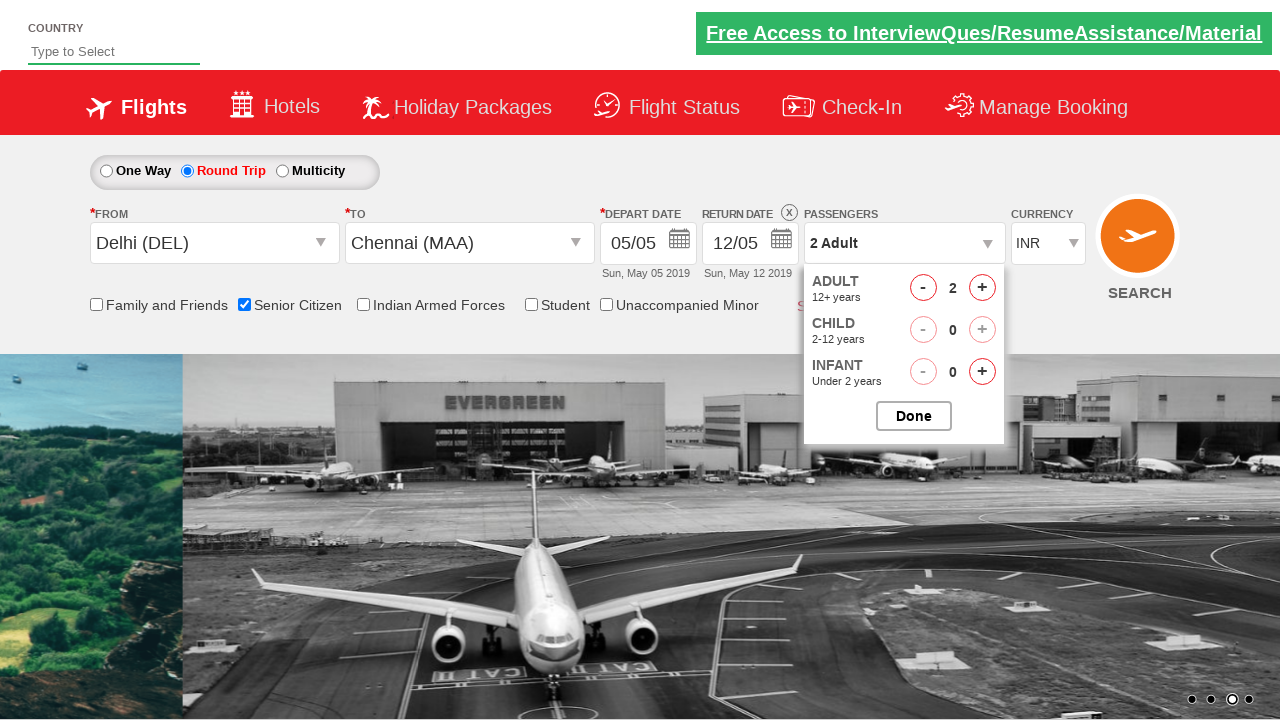

Incremented adult passenger count (iteration 2 of 4) at (982, 288) on #hrefIncAdt
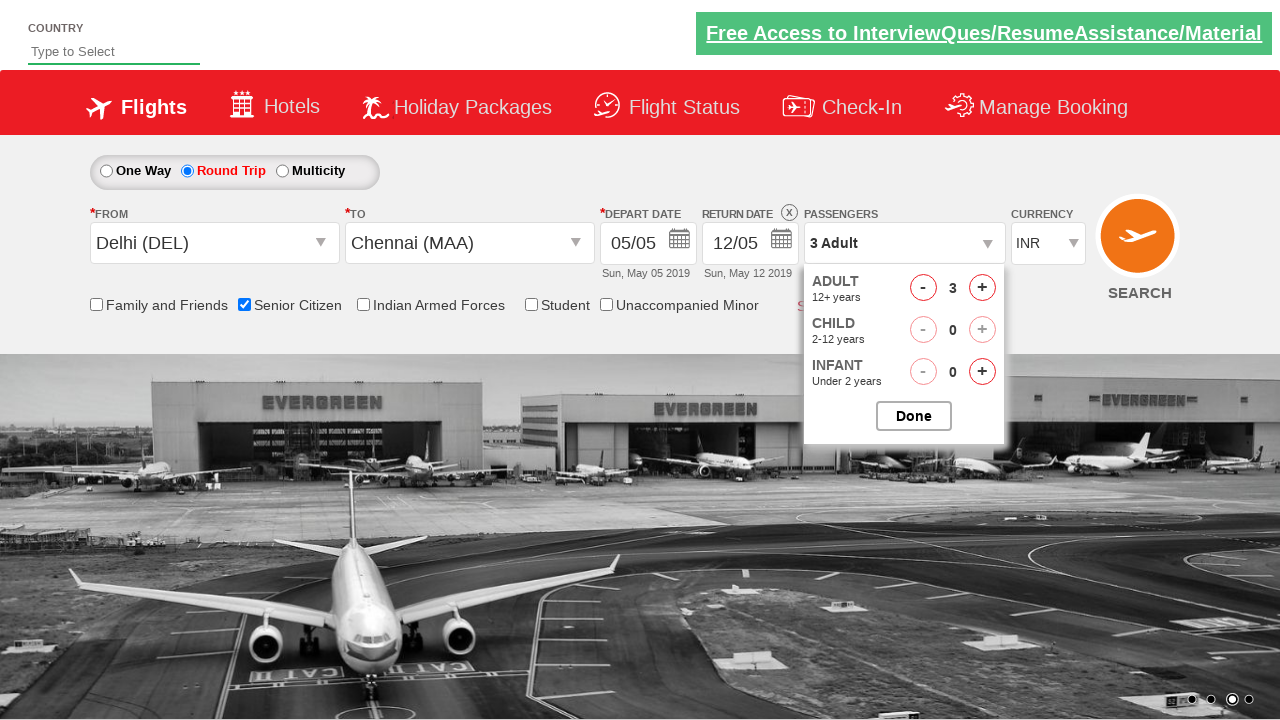

Incremented adult passenger count (iteration 3 of 4) at (982, 288) on #hrefIncAdt
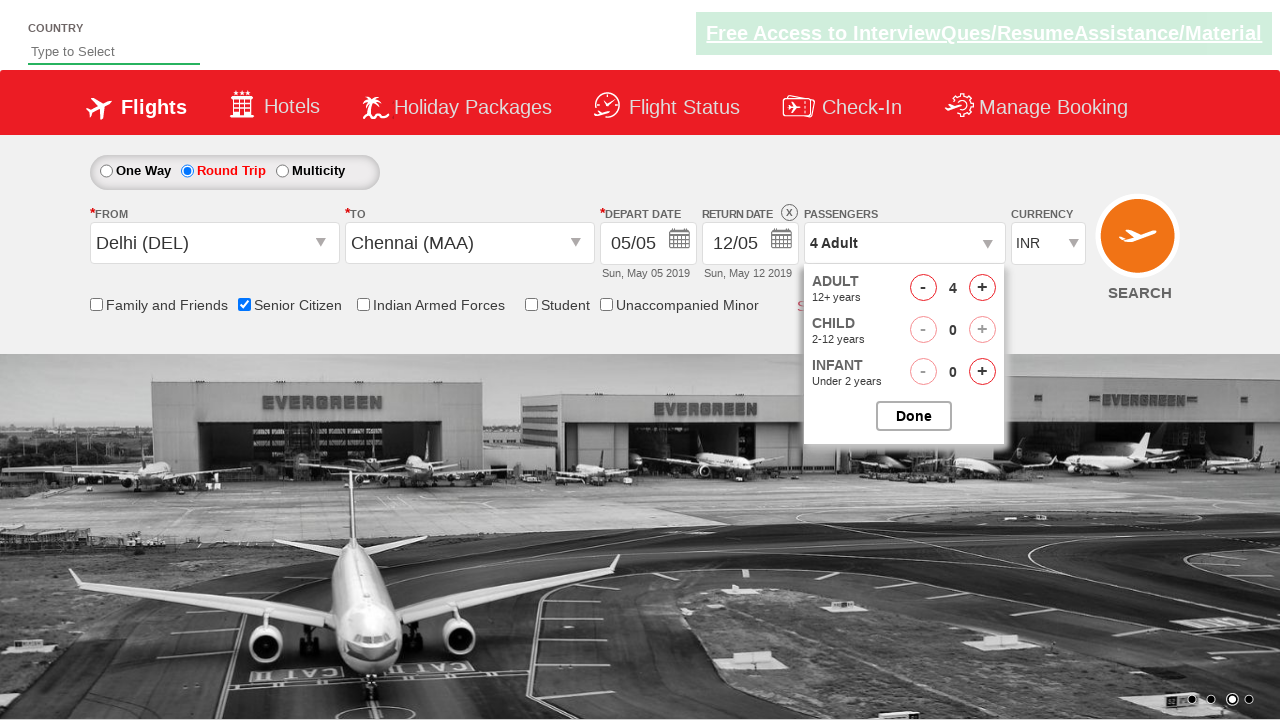

Incremented adult passenger count (iteration 4 of 4) at (982, 288) on #hrefIncAdt
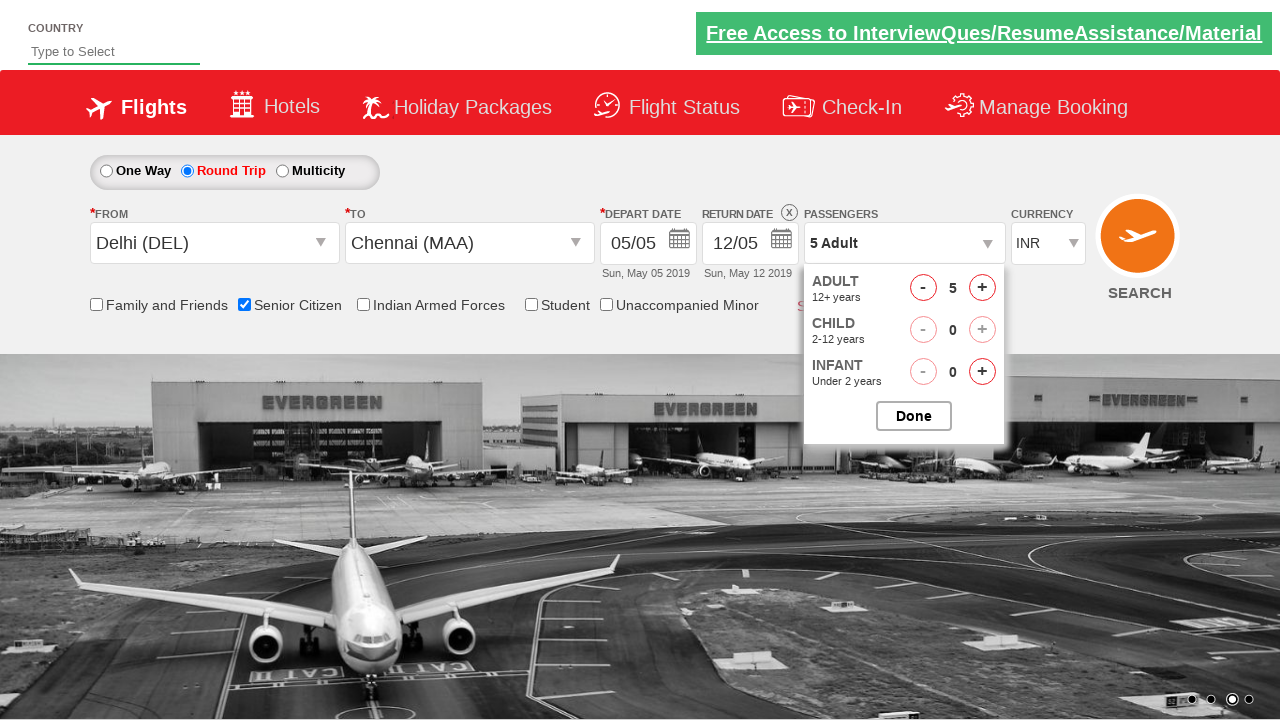

Closed passenger dropdown at (914, 416) on #btnclosepaxoption
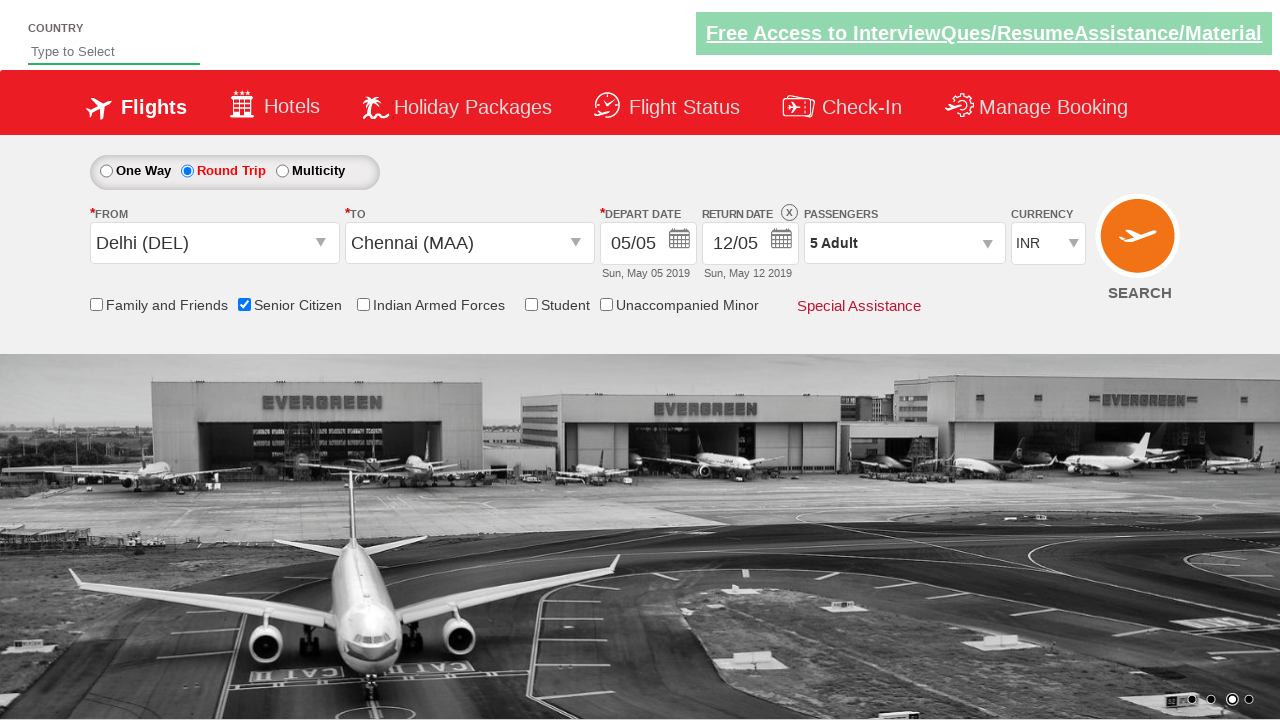

Verified passenger count display element is present
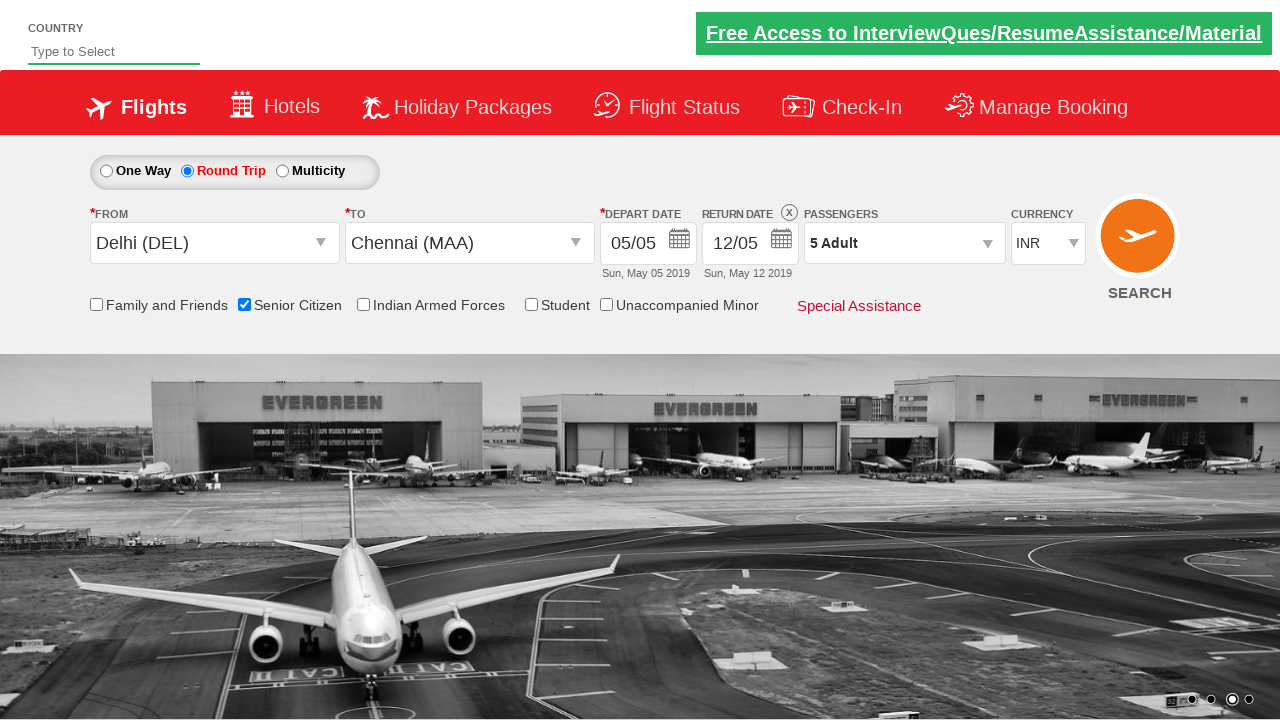

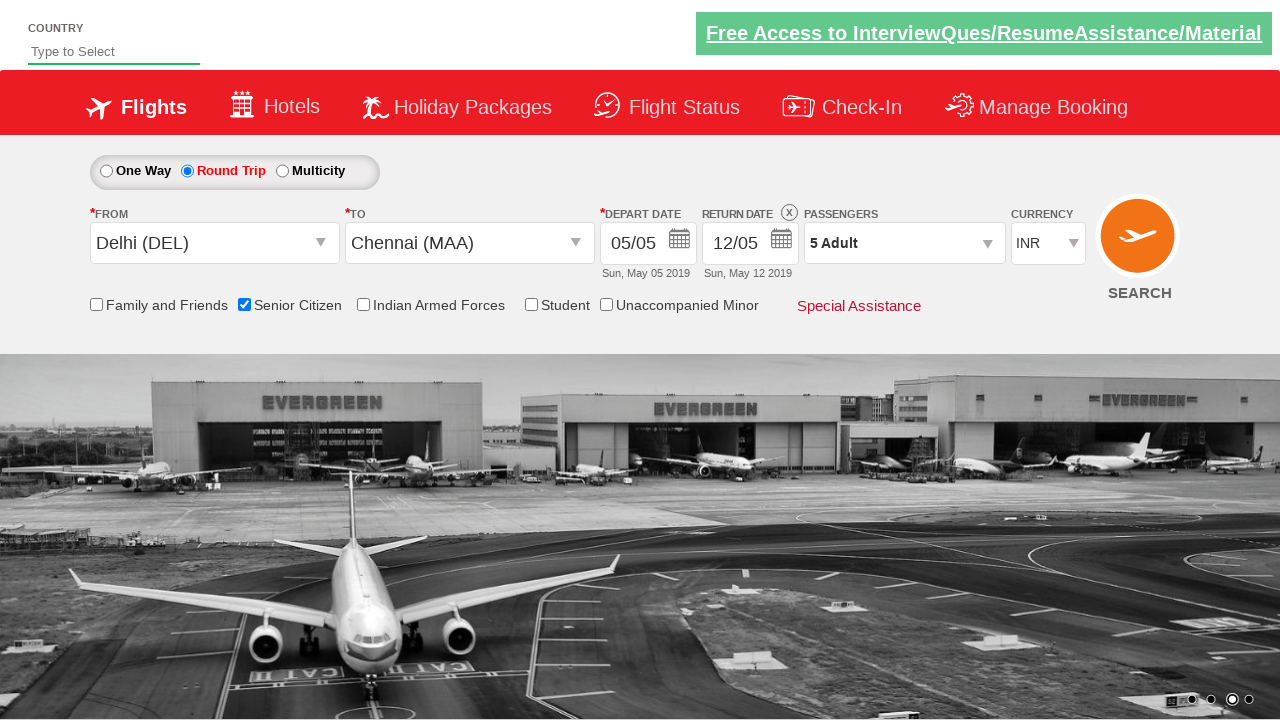